Loads the JDI Framework test page and verifies the page title is "Index Page"

Starting URL: https://jdi-framework.github.io/tests/

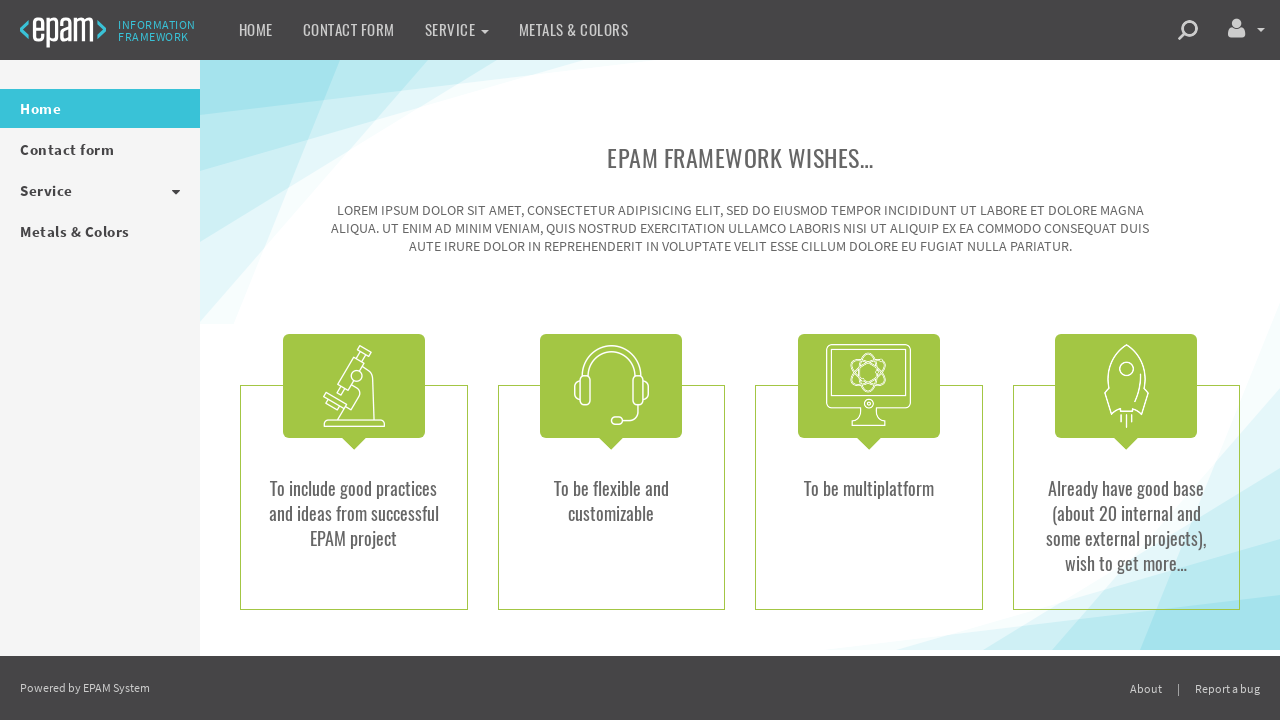

Navigated to JDI Framework test page at https://jdi-framework.github.io/tests/
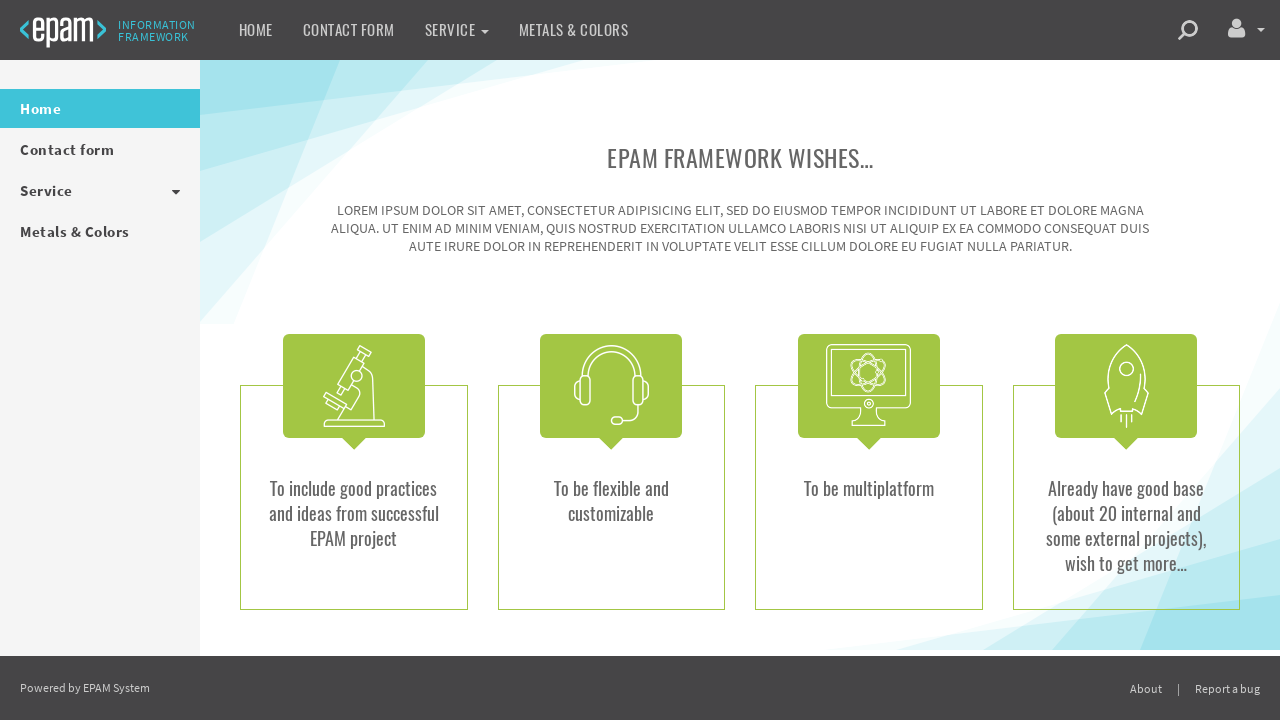

Verified page title is 'Index Page'
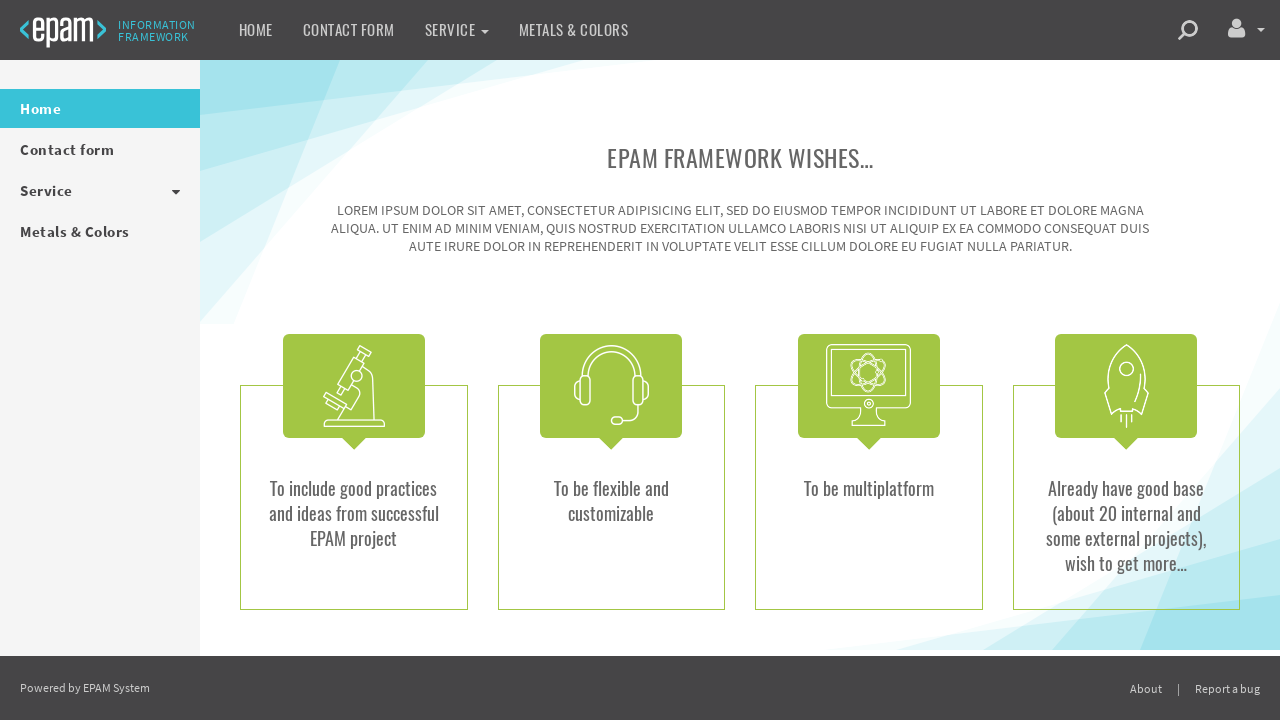

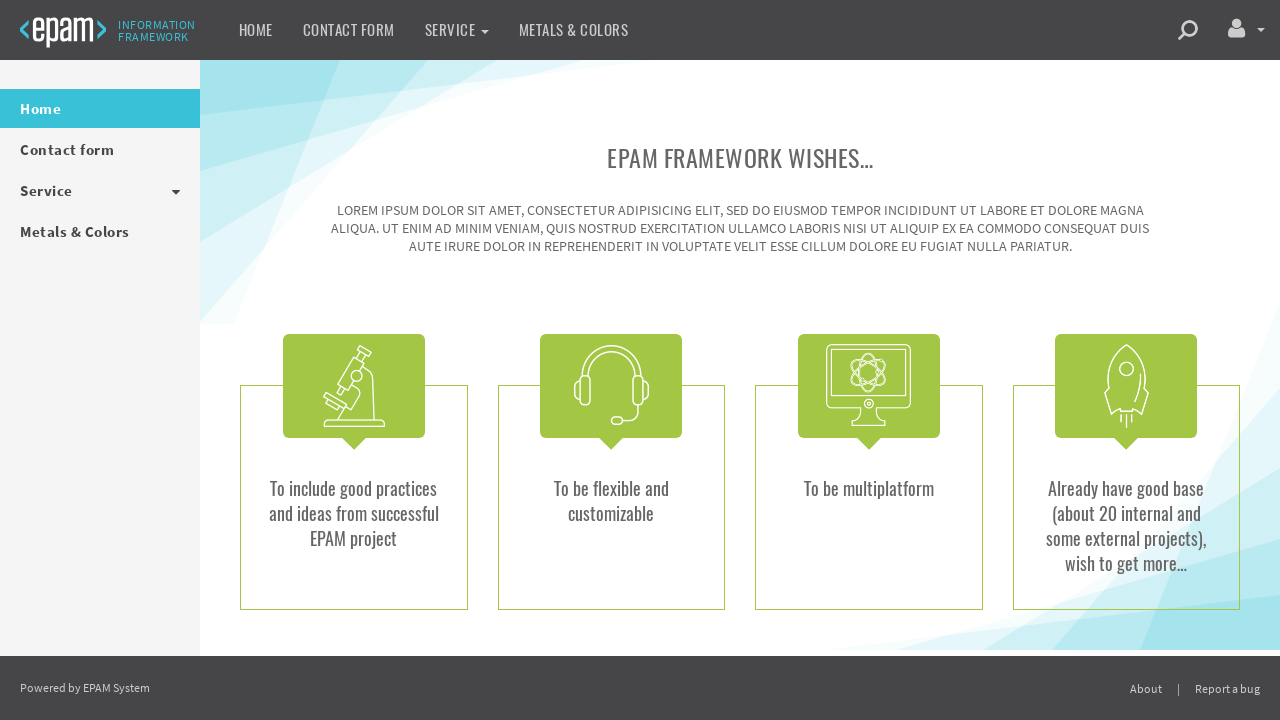